Tests window handling functionality by clicking a button that opens a new tabbed window on a demo automation testing site

Starting URL: http://demo.automationtesting.in/Windows.html

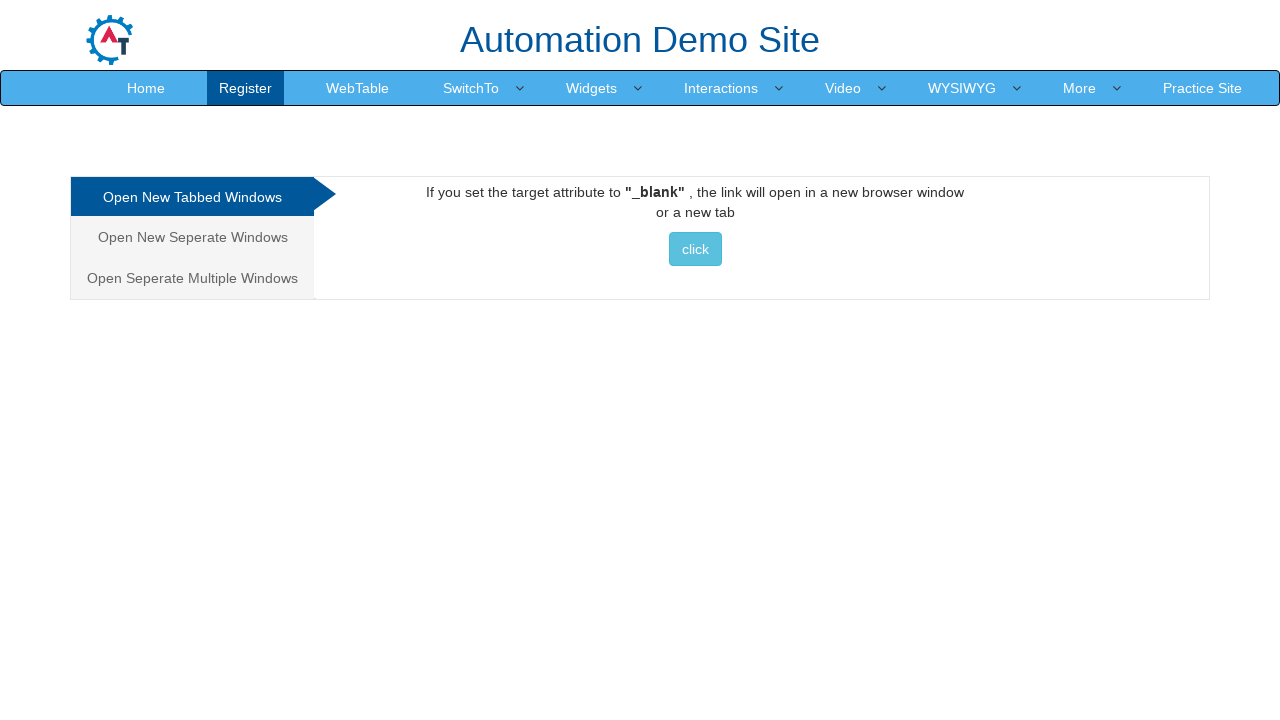

Clicked button to open new tabbed window at (695, 249) on xpath=//*[@id='Tabbed']/a/button
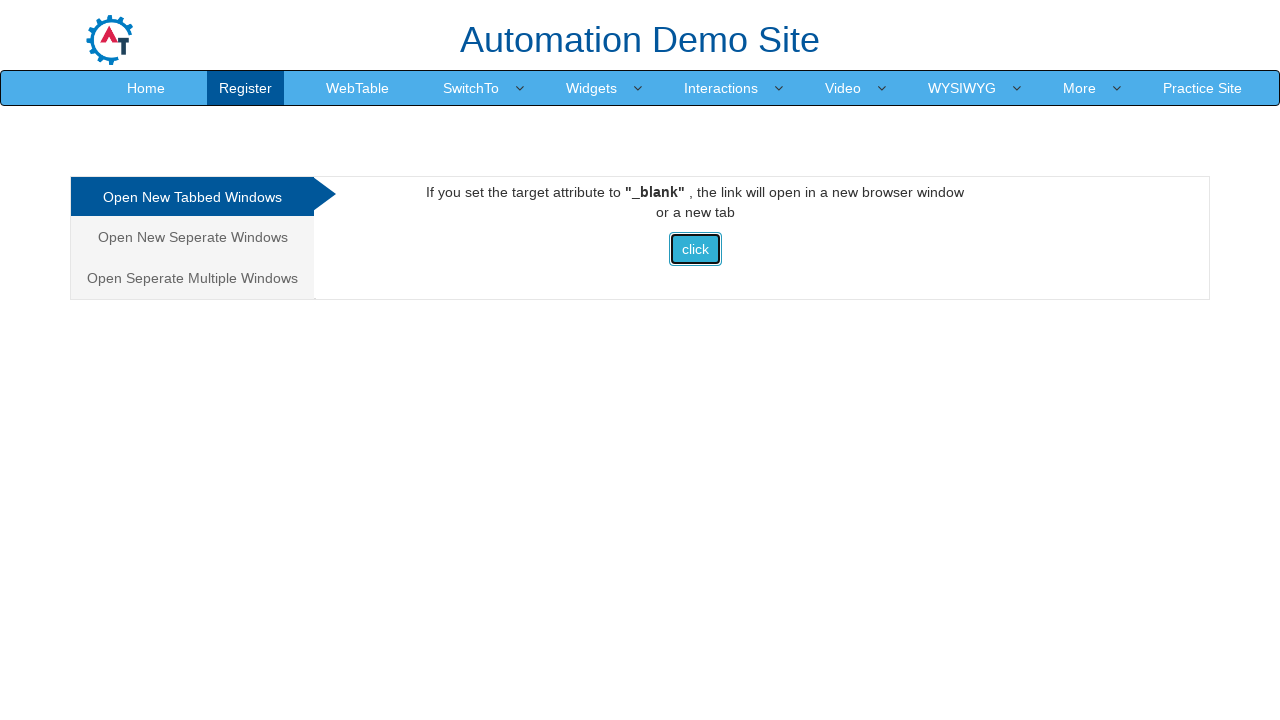

Waited for new window to open
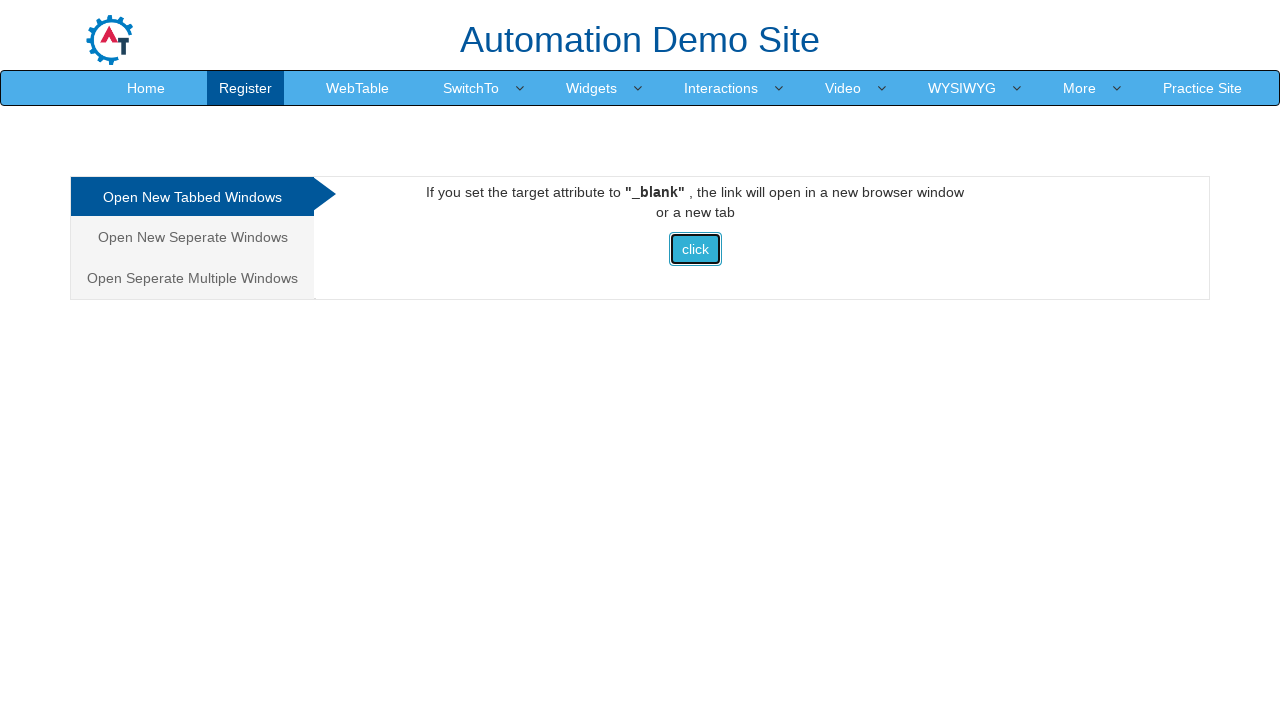

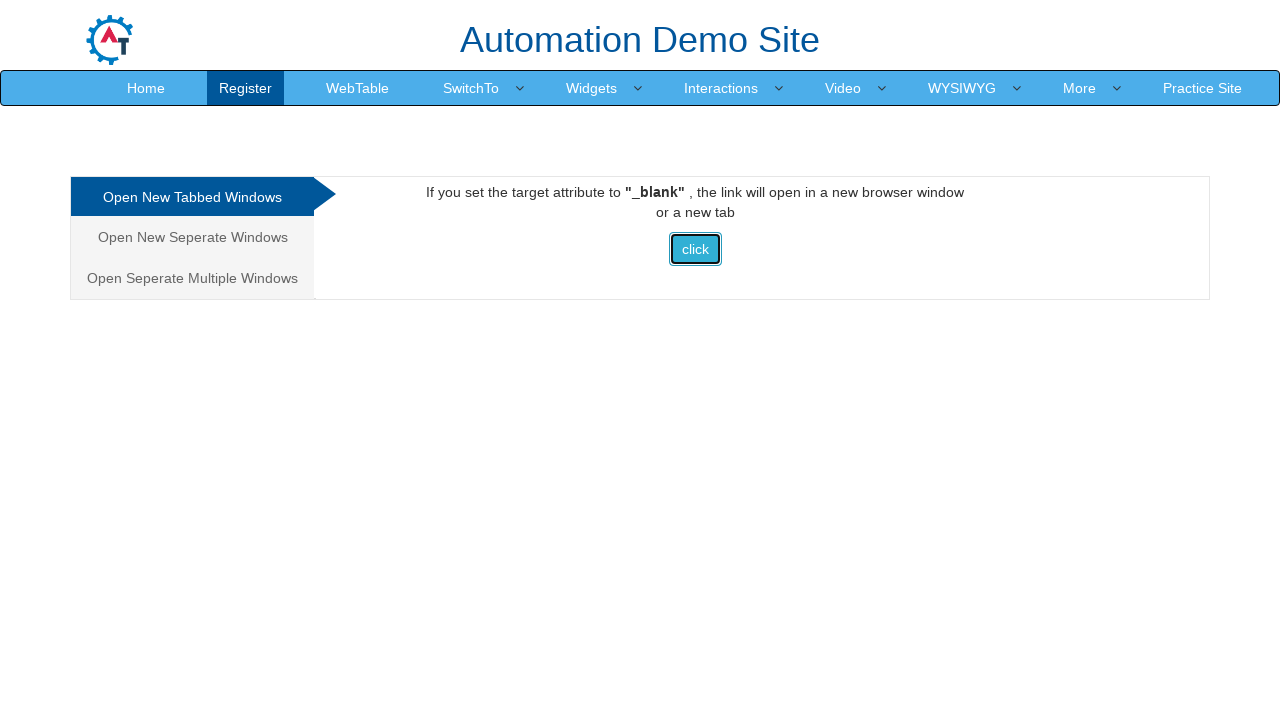